Verifies that the login button is displayed on the page

Starting URL: https://the-internet.herokuapp.com/

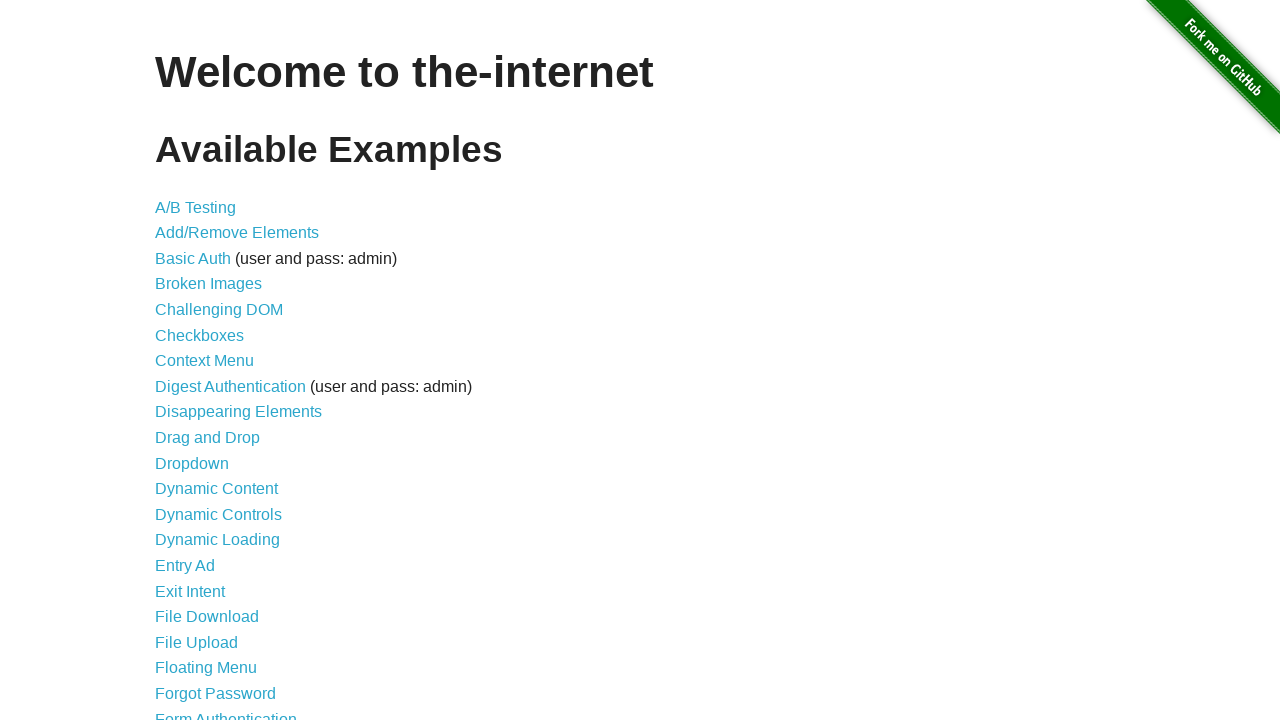

Clicked on Form Authentication link at (226, 712) on text=Form Authentication
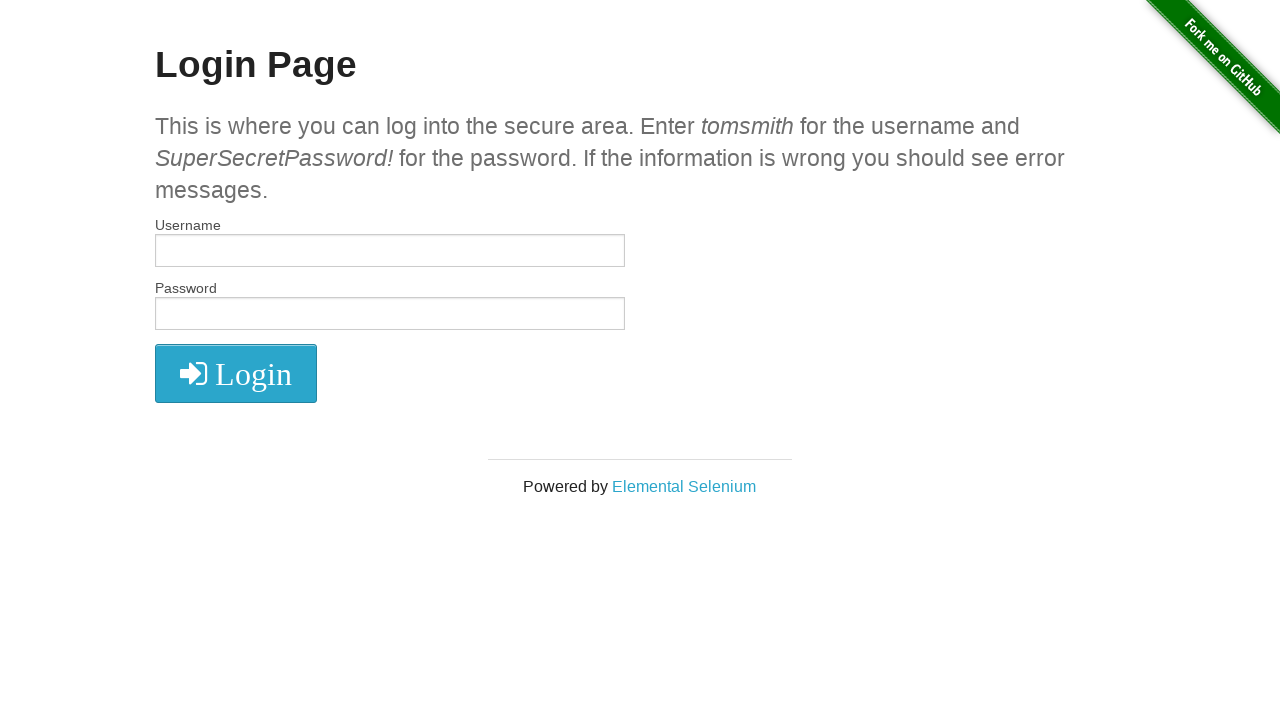

Located the login button element
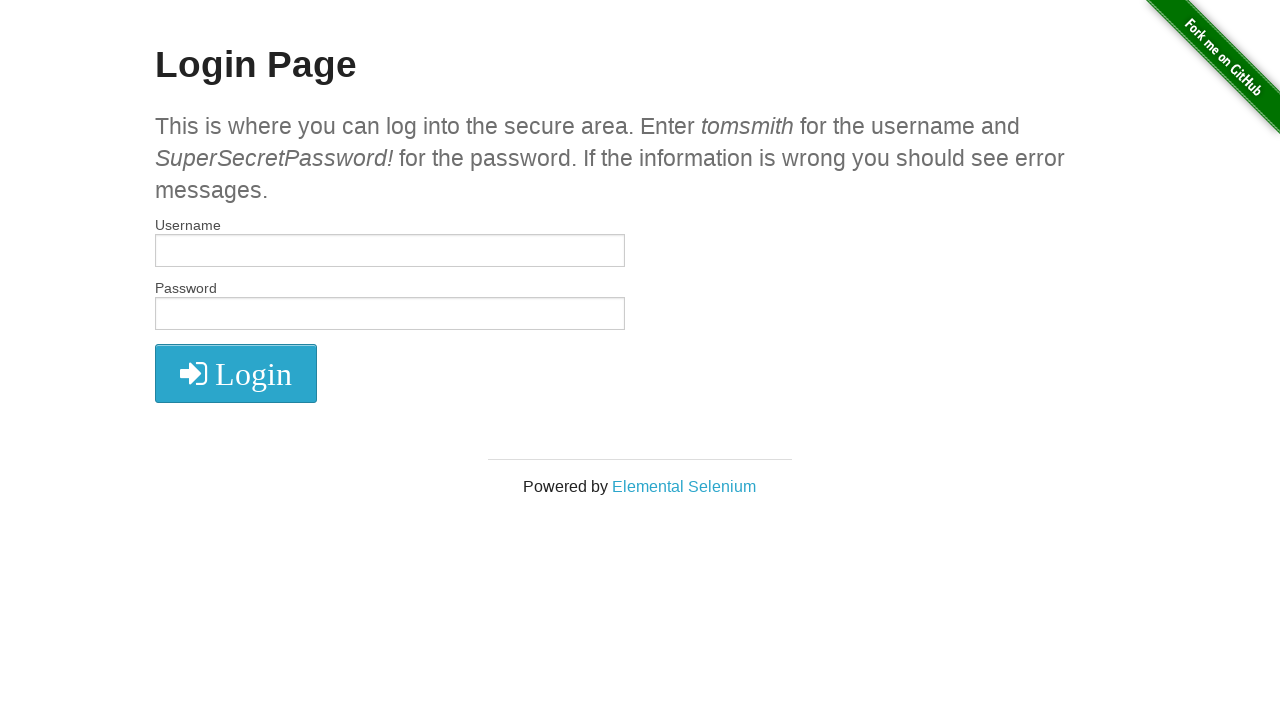

Verified that the login button is displayed on the page
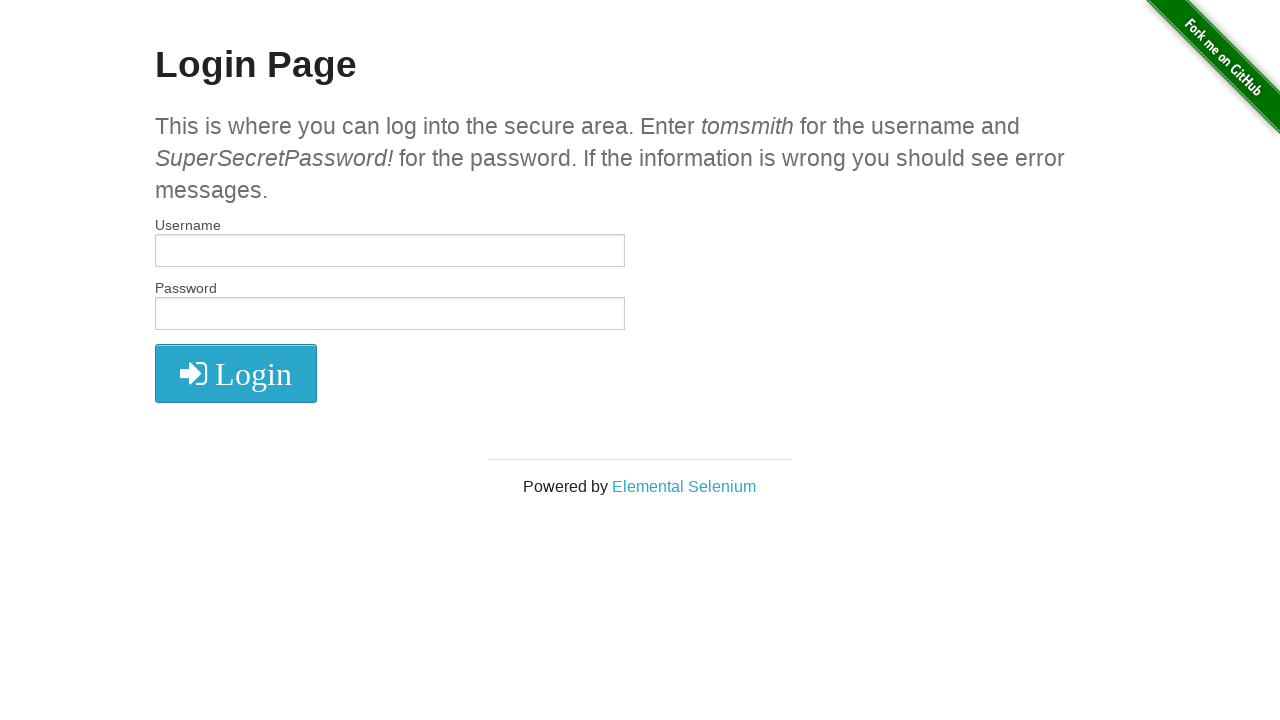

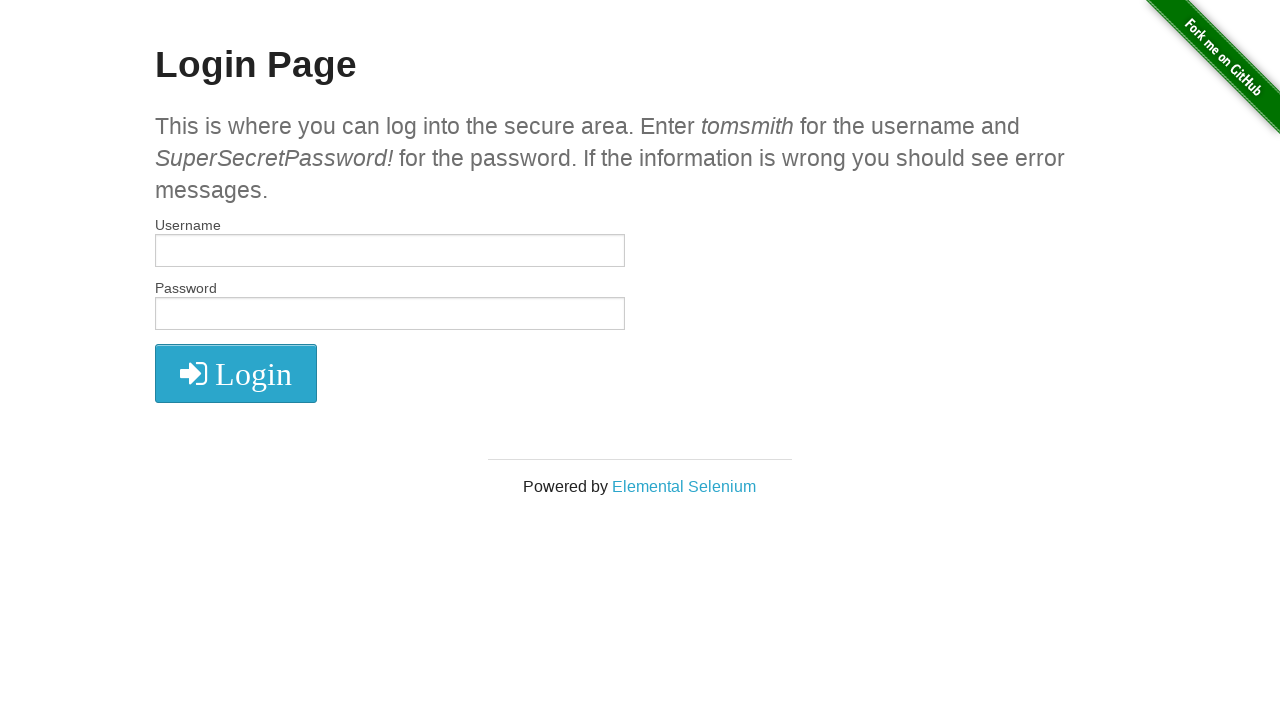